Tests a user registration form by navigating to the registration page and filling out various form fields including username, email, gender, hobbies, interests, country, and date of birth, then submitting the form

Starting URL: https://material.playwrightvn.com/

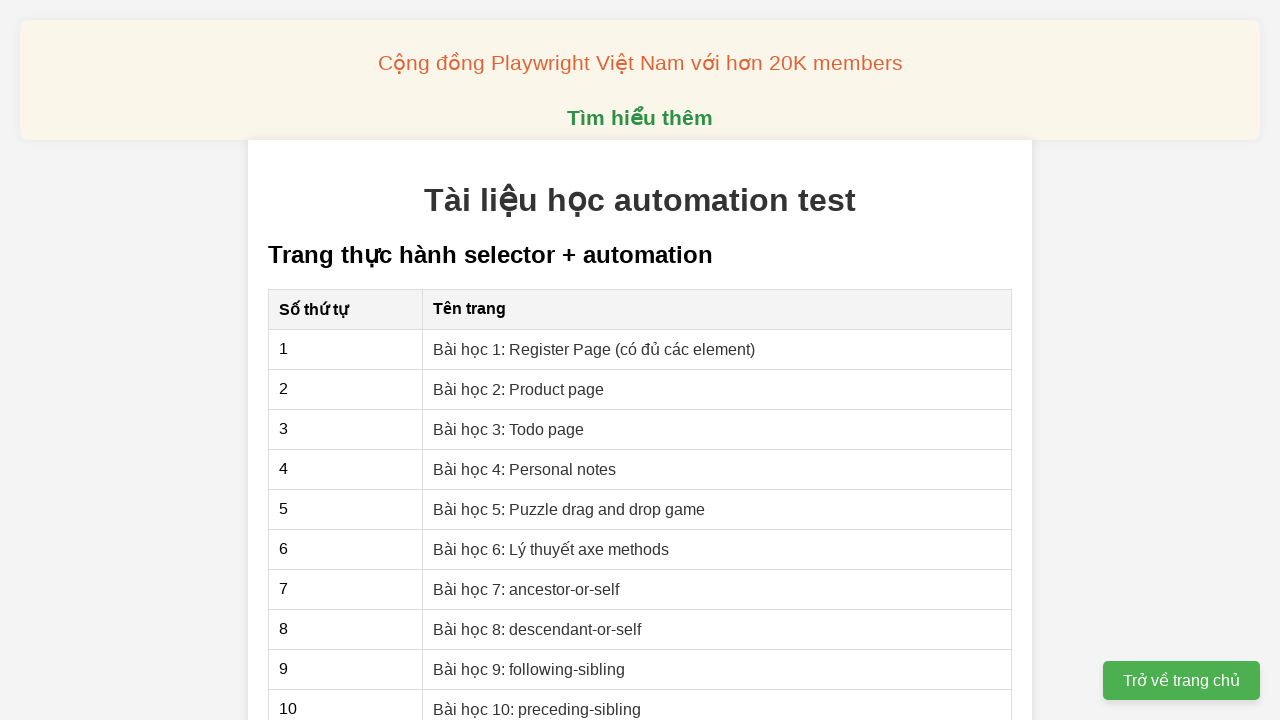

Clicked on registration page link at (594, 349) on internal:role=link[name="Bài học 1: Register Page (có đủ các element)"i]
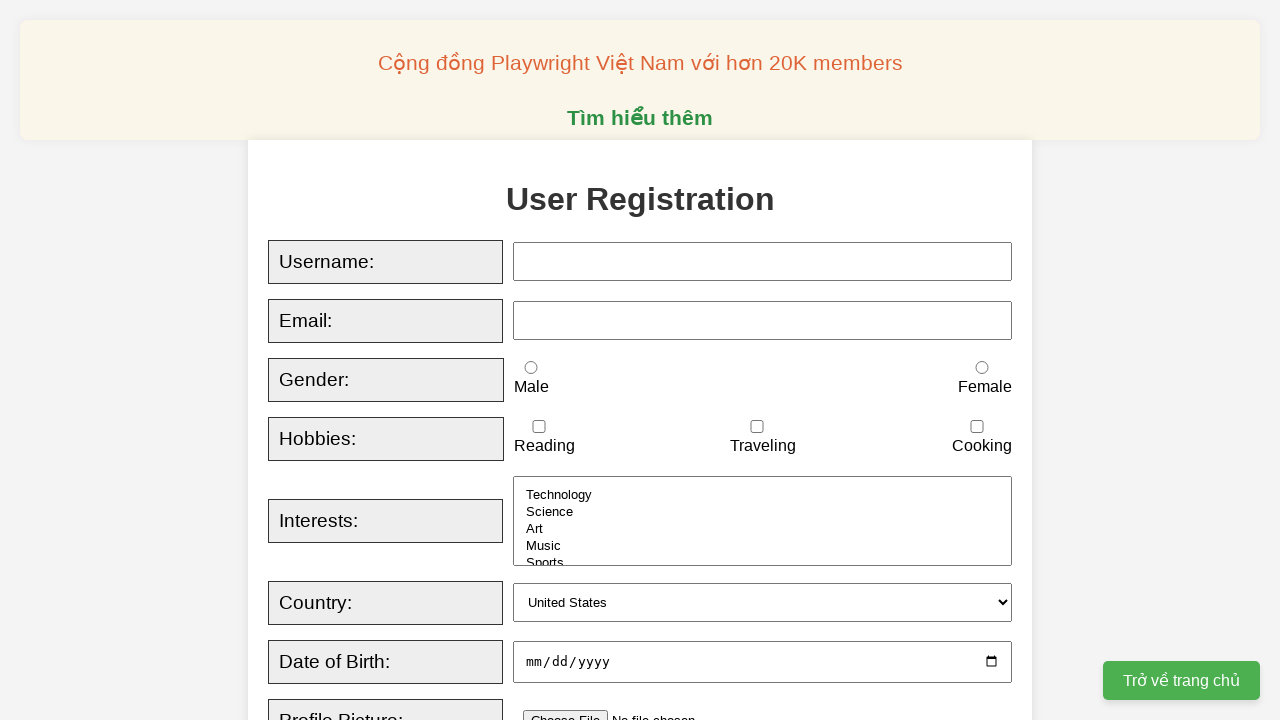

User Registration heading is now visible
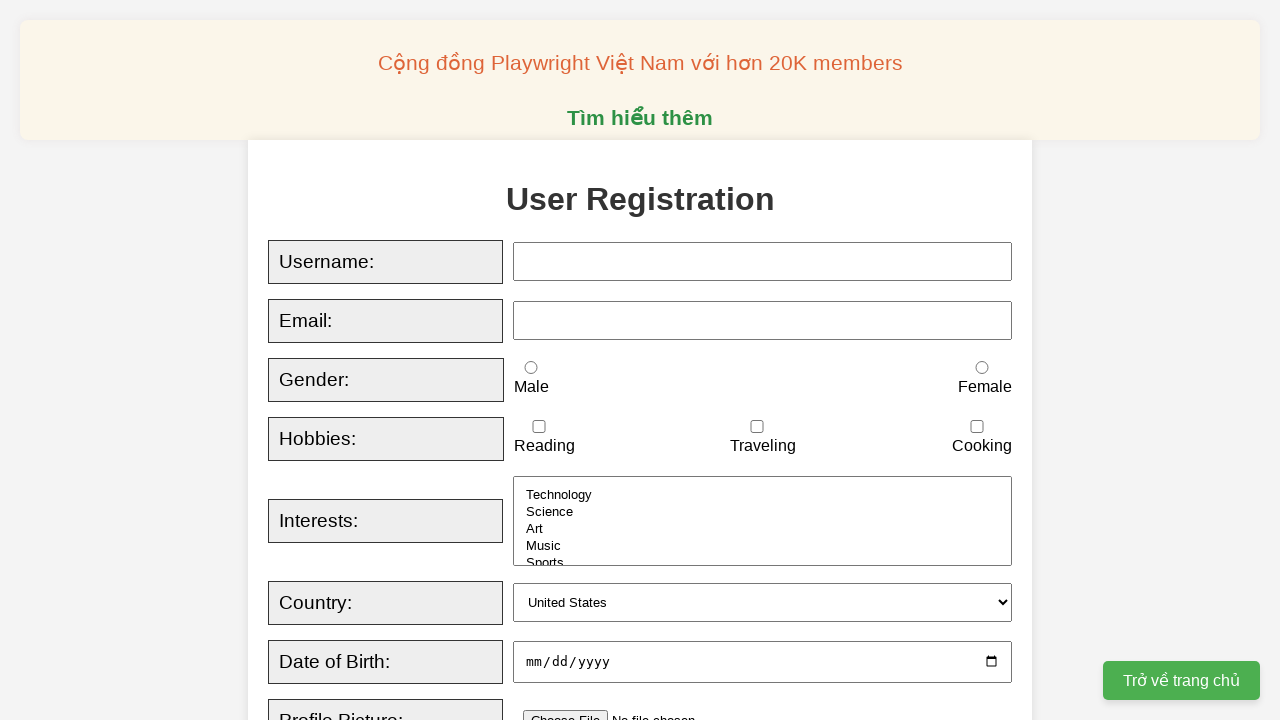

Filled username field with 'Tana ngo' on [id="username"]
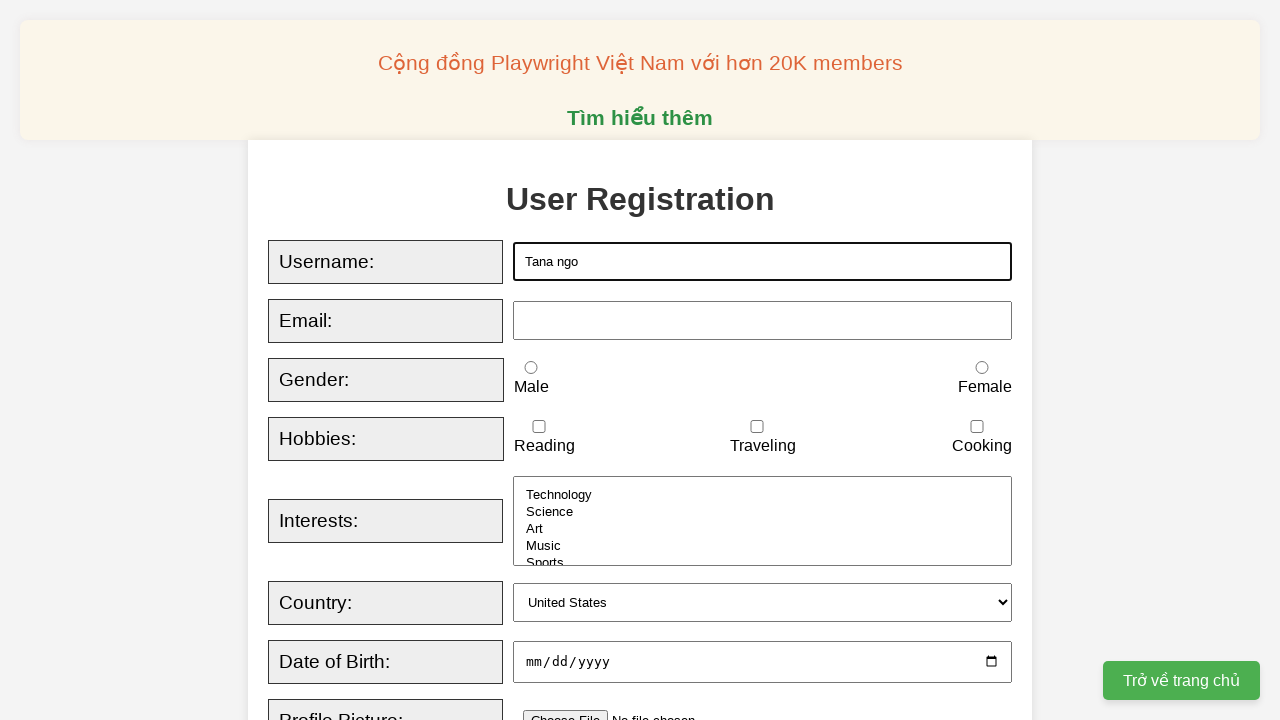

Filled email field with 'thuongngo09072003@gmail.com' on [id="email"]
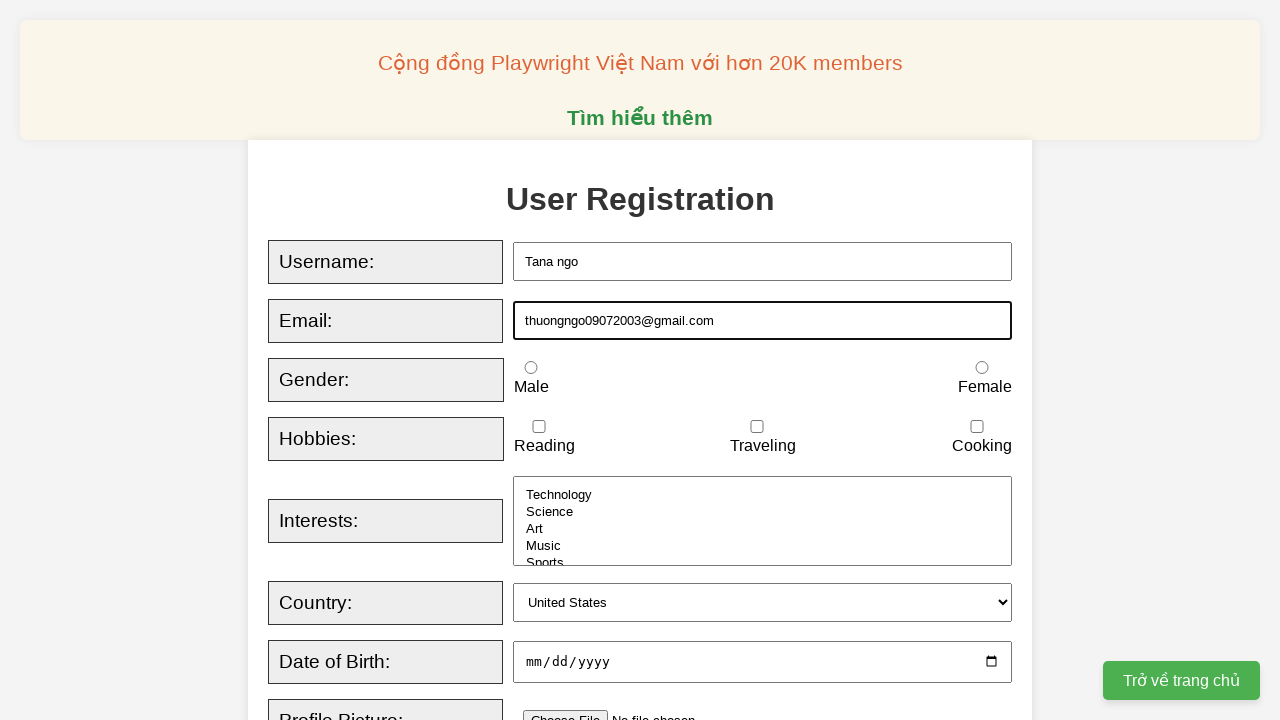

Selected female gender option at (985, 387) on [for="female"]
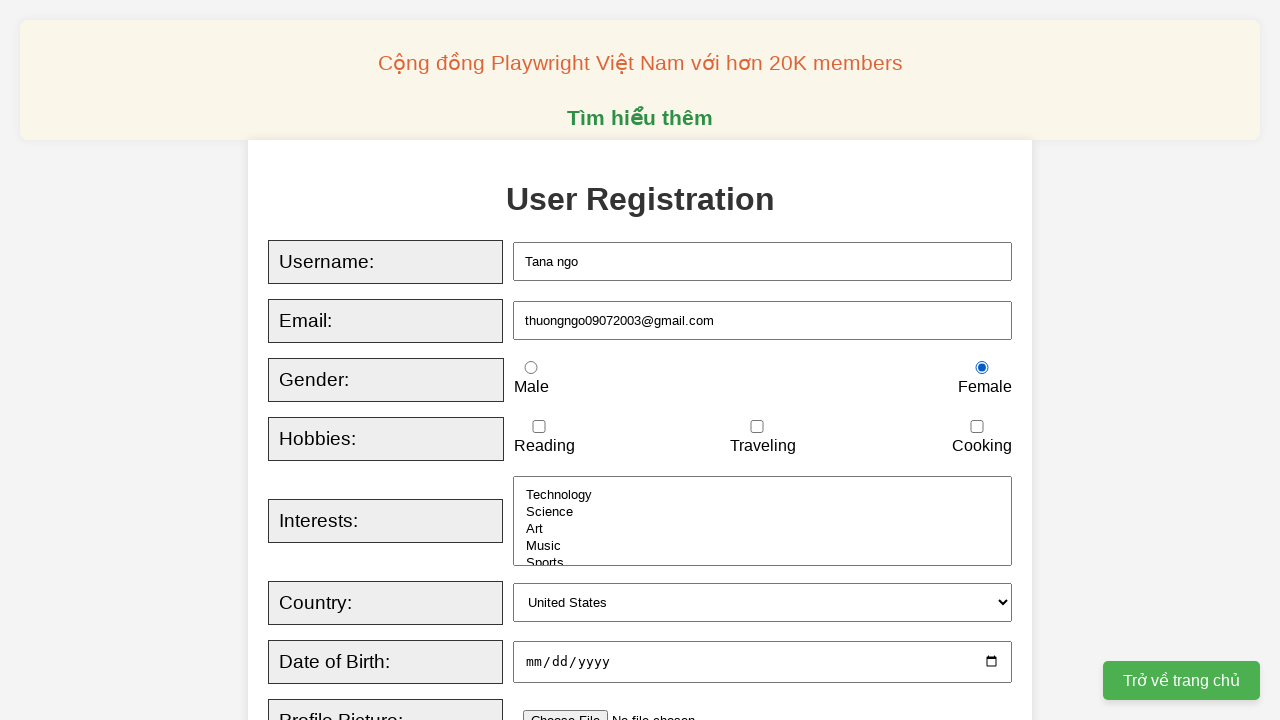

Checked reading hobby checkbox at (539, 427) on [id="reading"]
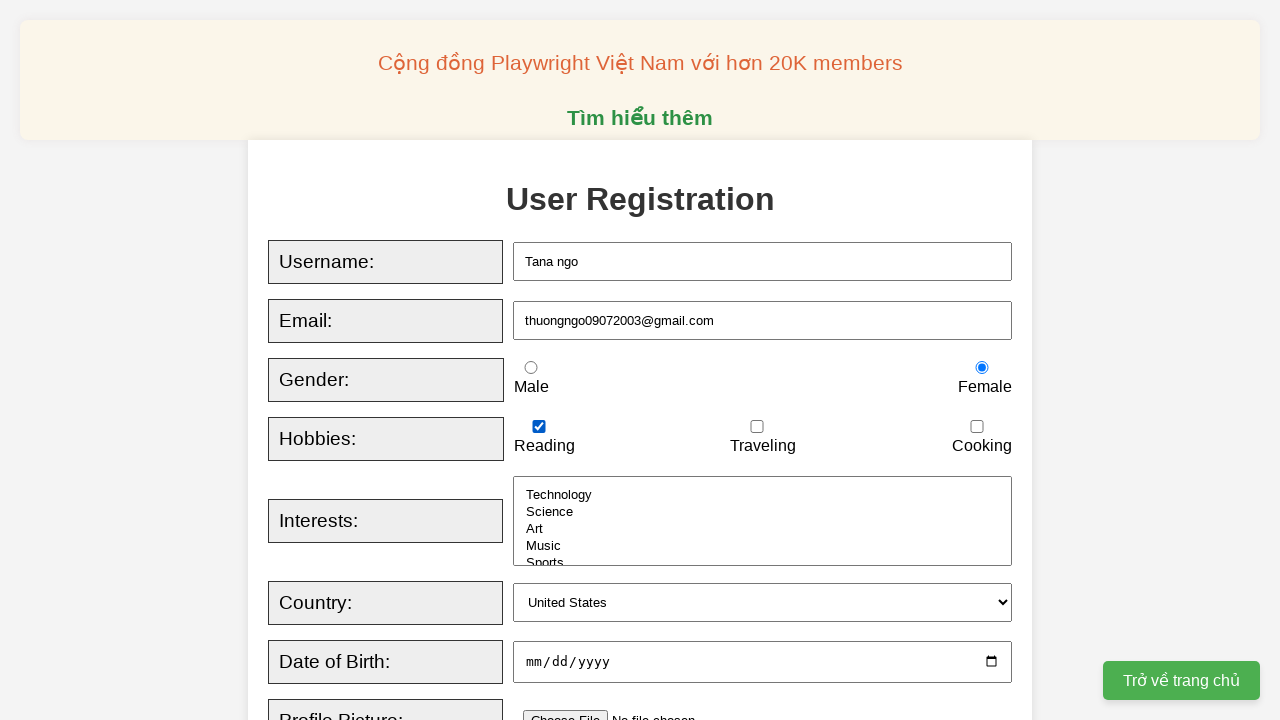

Checked traveling hobby checkbox at (757, 427) on [id="traveling"]
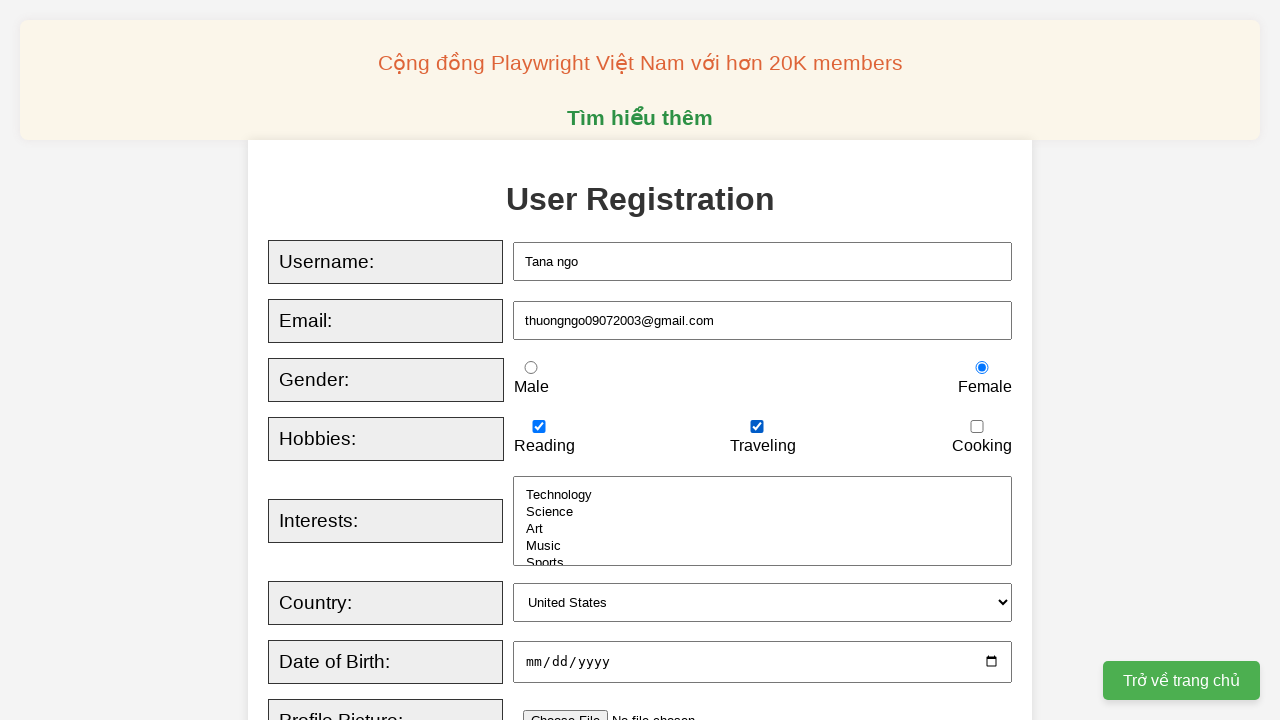

Hovered over interests select box at (763, 521) on #interests
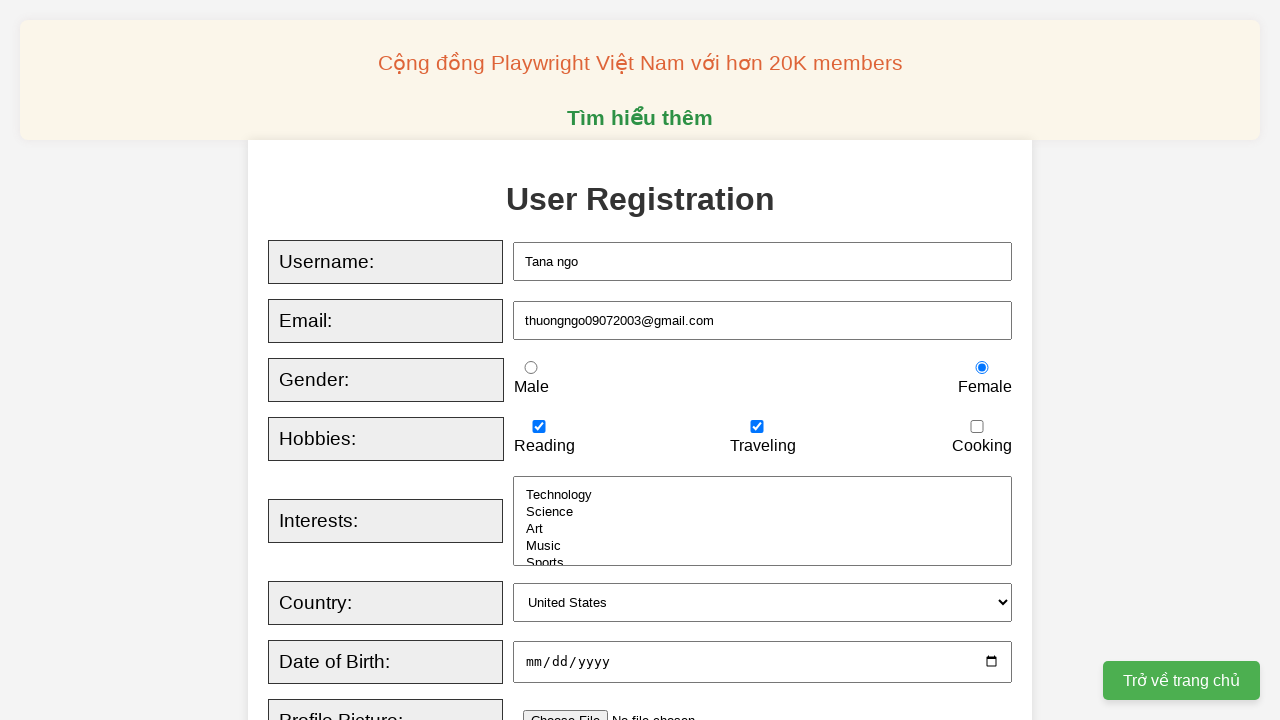

Scrolled mouse wheel to view more options
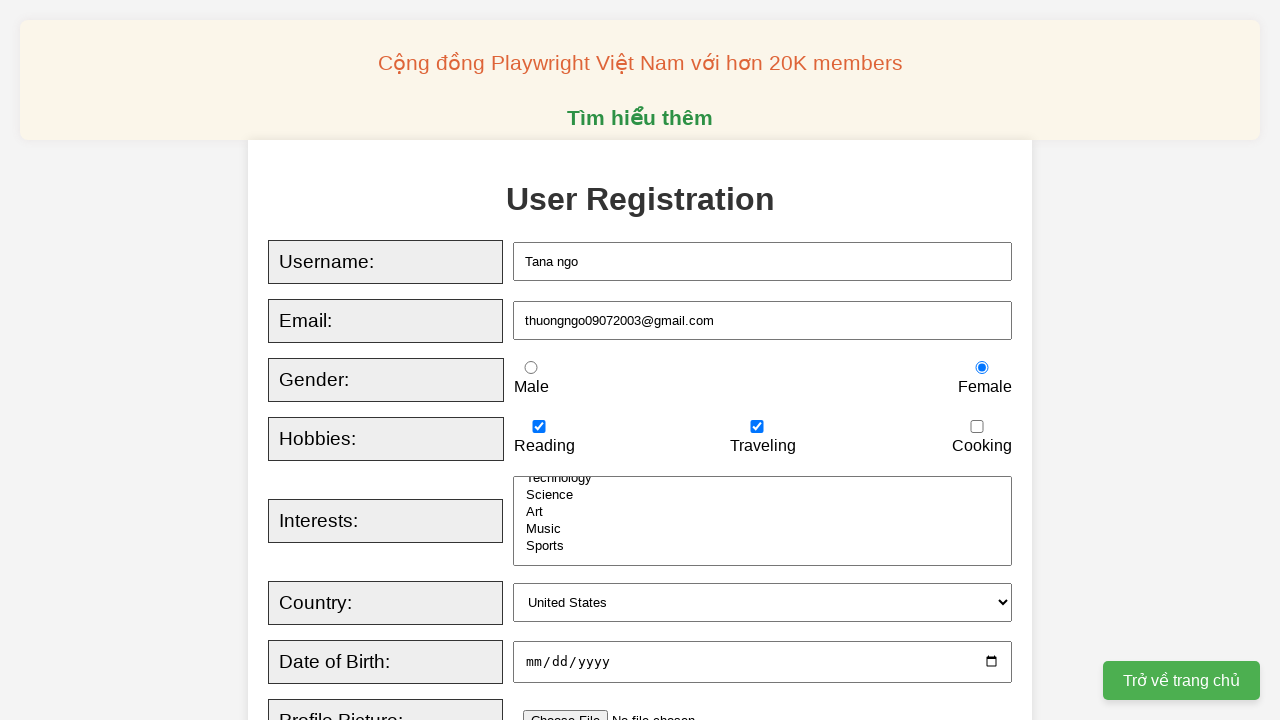

Selected multiple interests: Art and Music on xpath=//select[@id='interests']
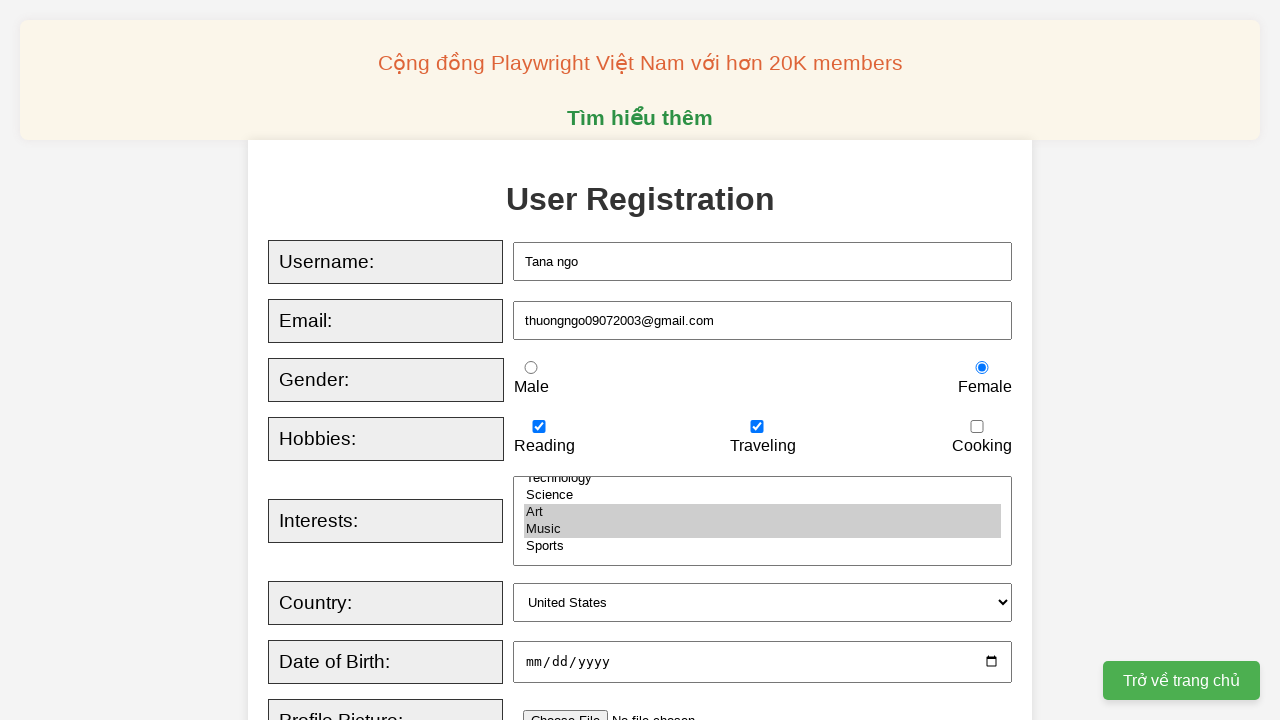

Selected country: Canada on [id="country"]
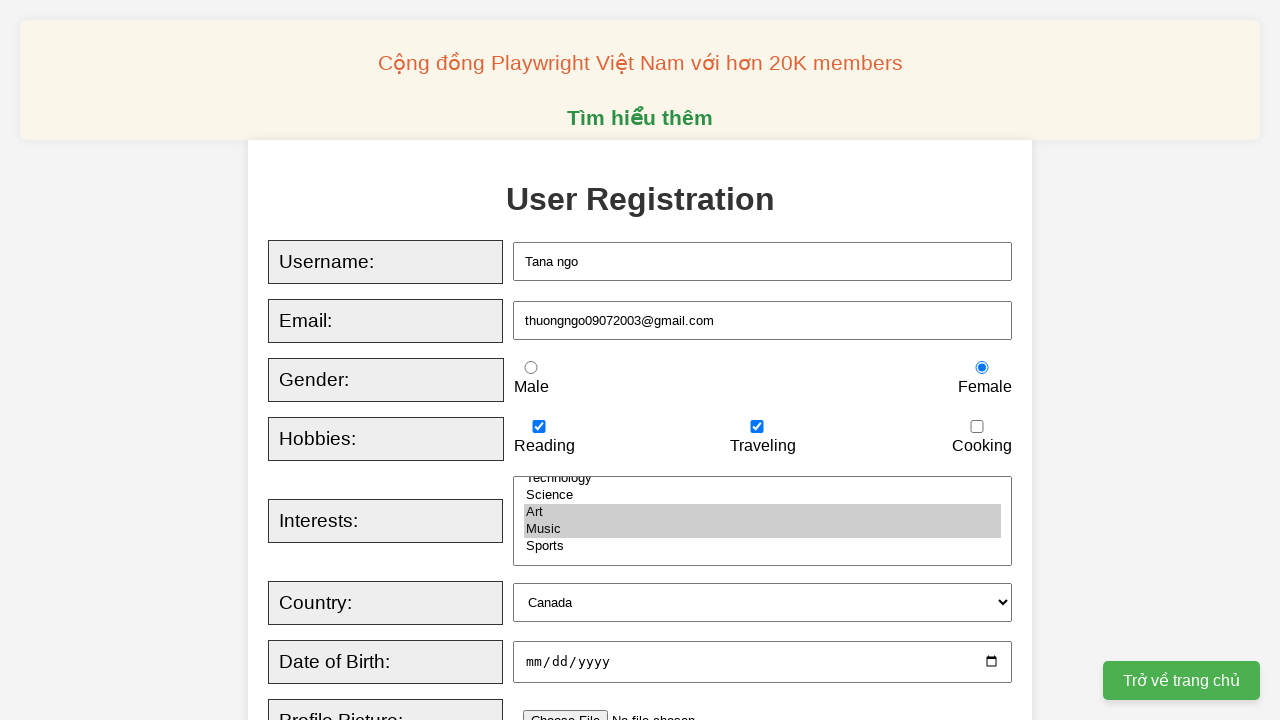

Filled date of birth field with '2024-01-23' on xpath=//input[@id='dob']
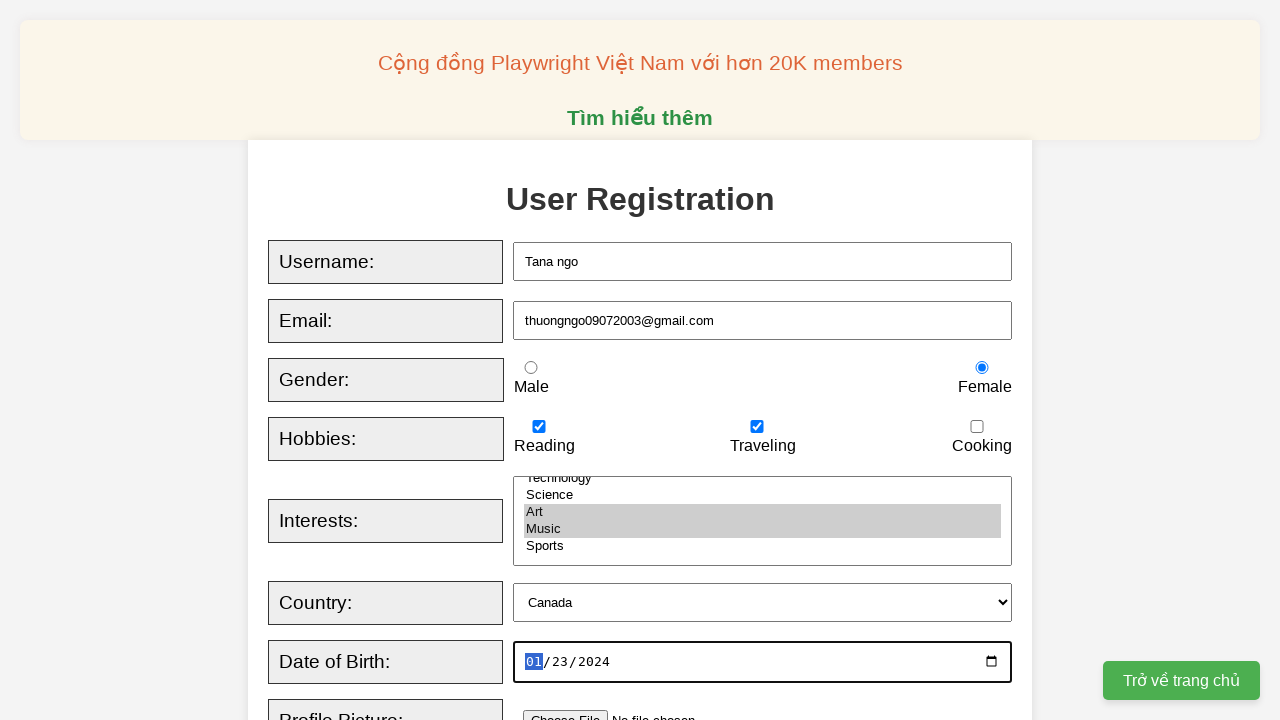

Clicked submit button to complete form submission at (528, 360) on xpath=//button[@type='submit']
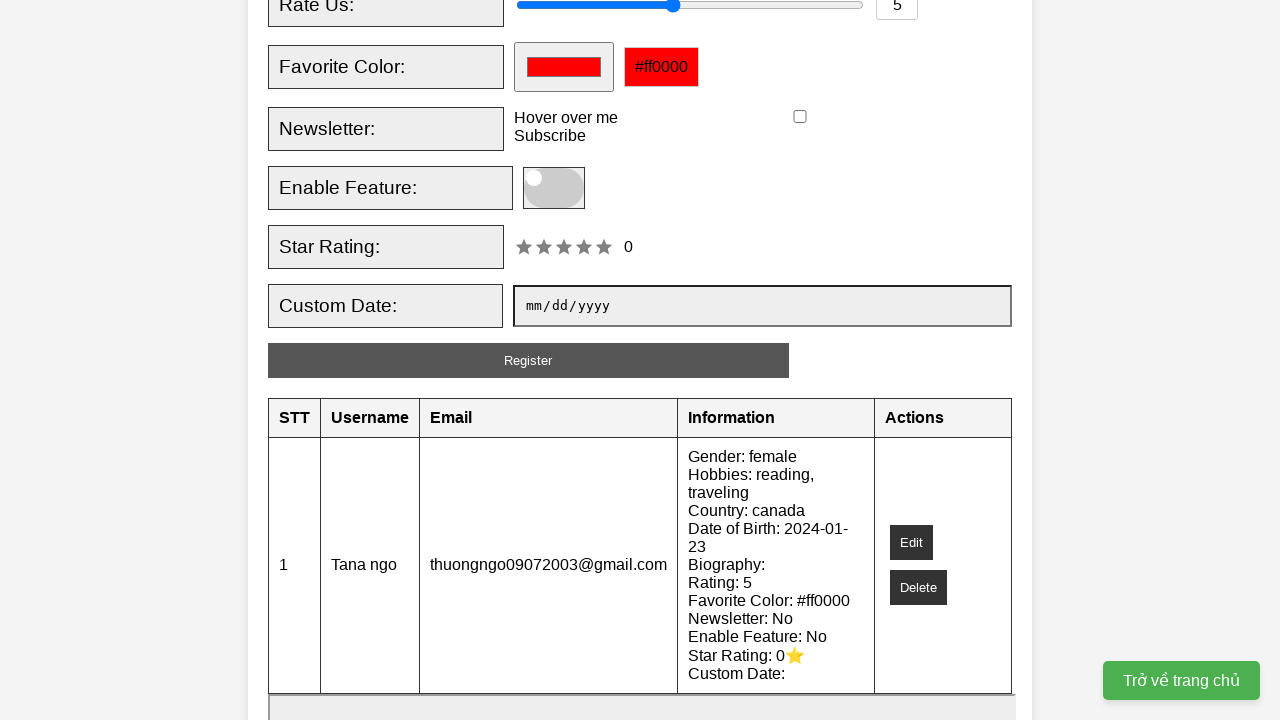

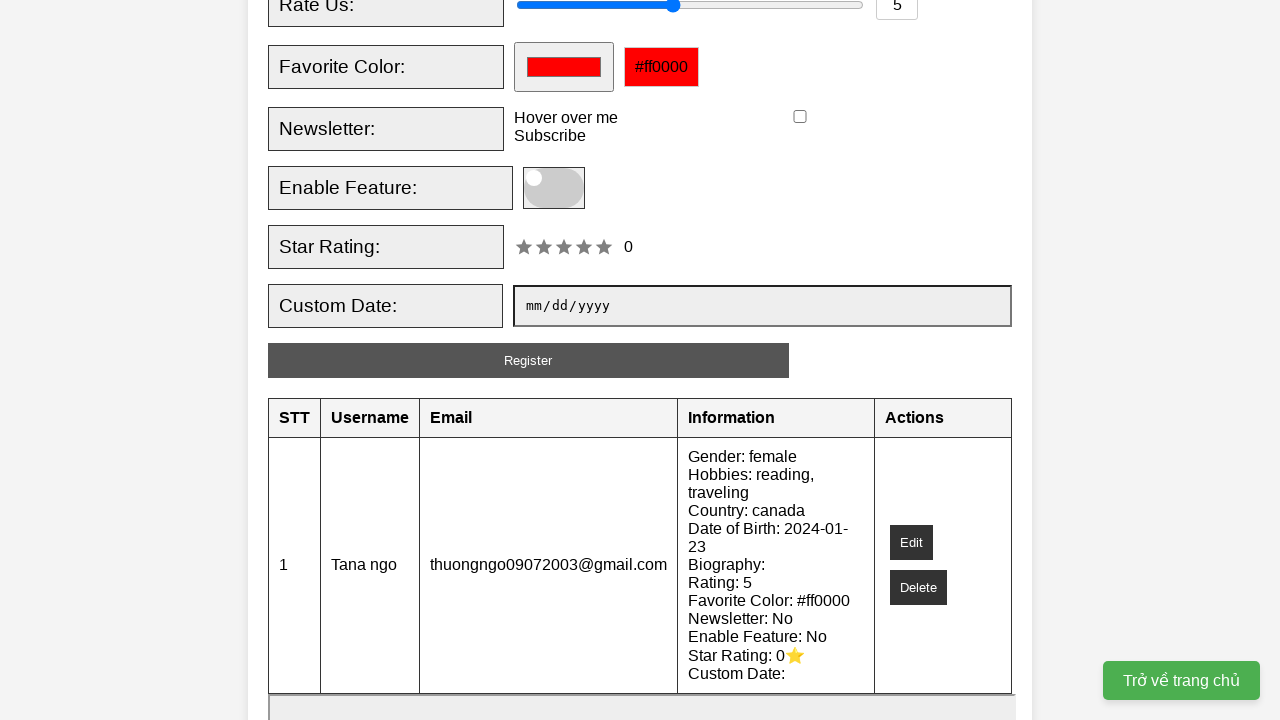